Tests various dropdown selection methods including selecting by index, text, using sendkeys, and handling bootstrap dropdowns

Starting URL: https://www.leafground.com/select.xhtml

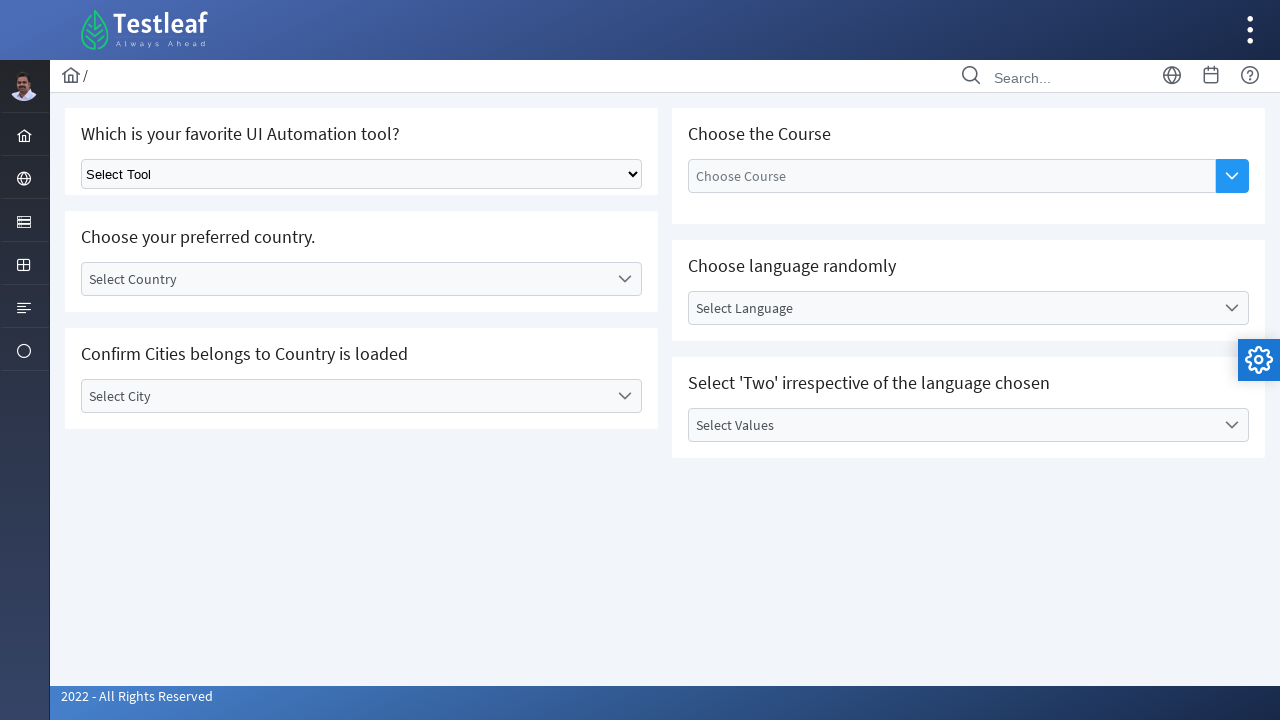

Selected second option in basic dropdown by index on select.ui-selectonemenu
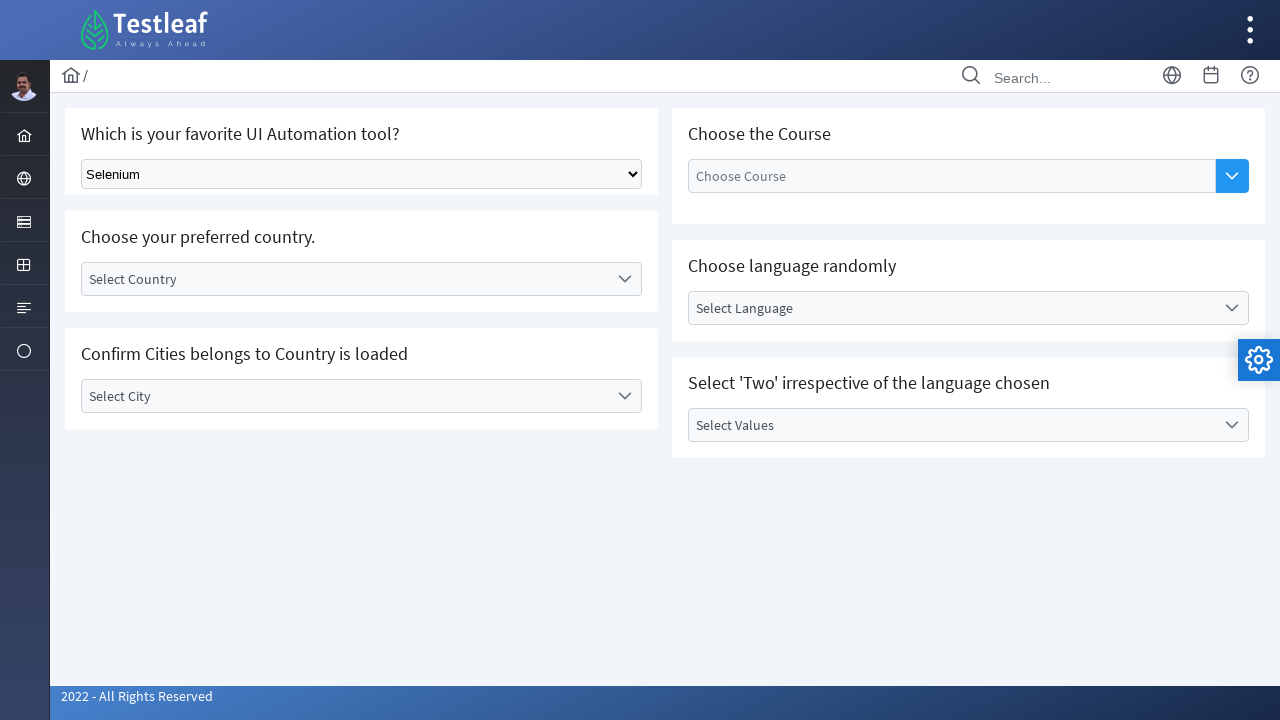

Selected 'Playwright' option by visible text on select.ui-selectonemenu
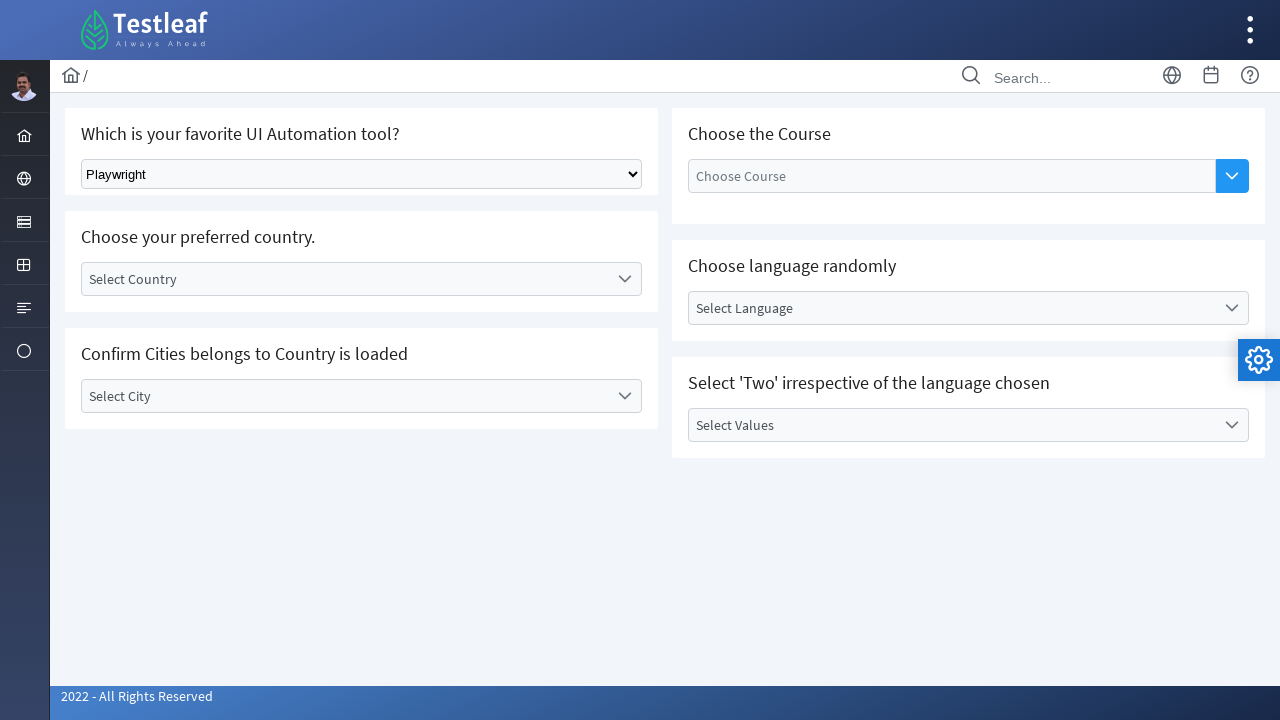

Selected 'Puppeteer' option using sendkeys method on select.ui-selectonemenu
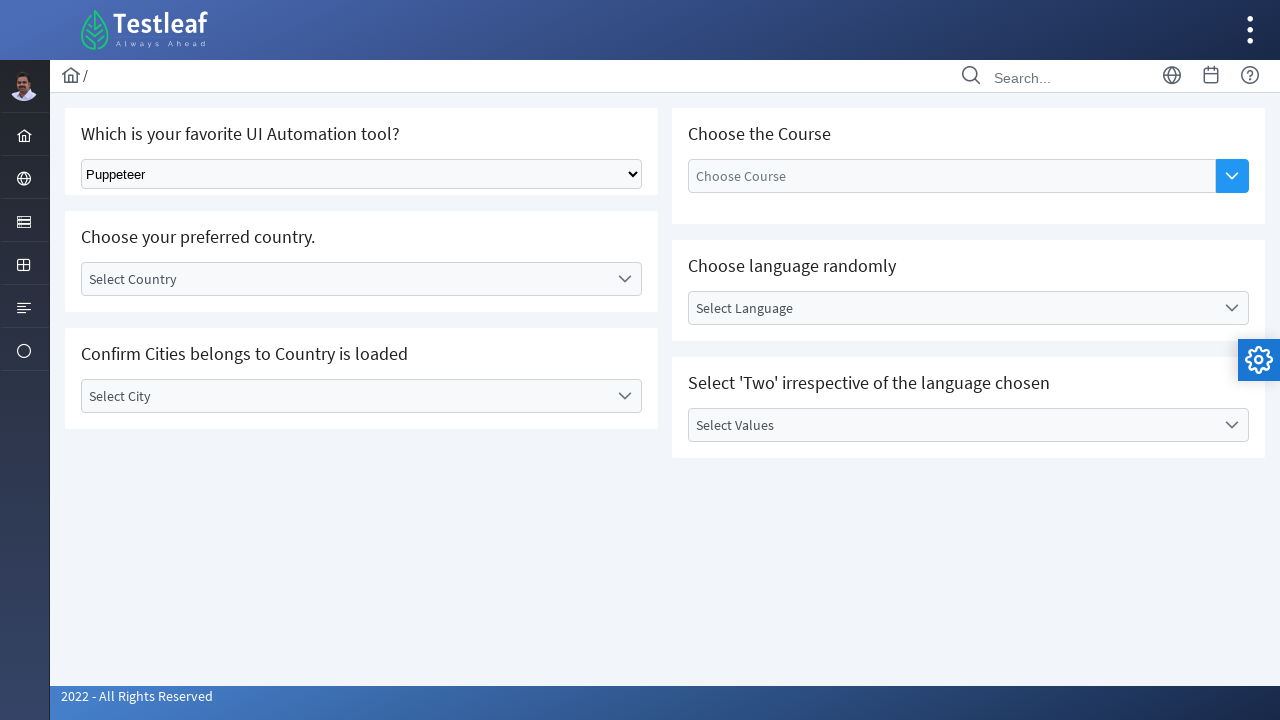

Clicked to open bootstrap dropdown for country selection at (362, 279) on div#j_idt87\:country
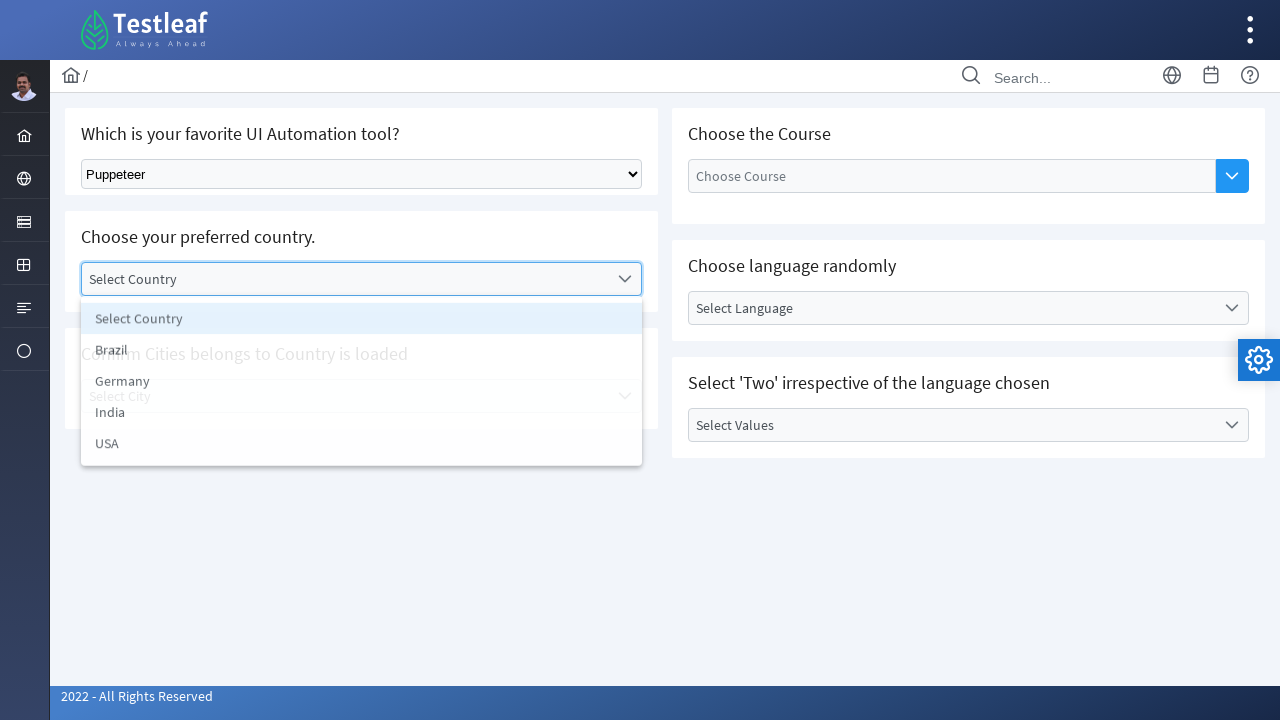

Selected 'USA' from bootstrap dropdown list at (362, 447) on xpath=//ul[@id='j_idt87:country_items']/li[text()='USA']
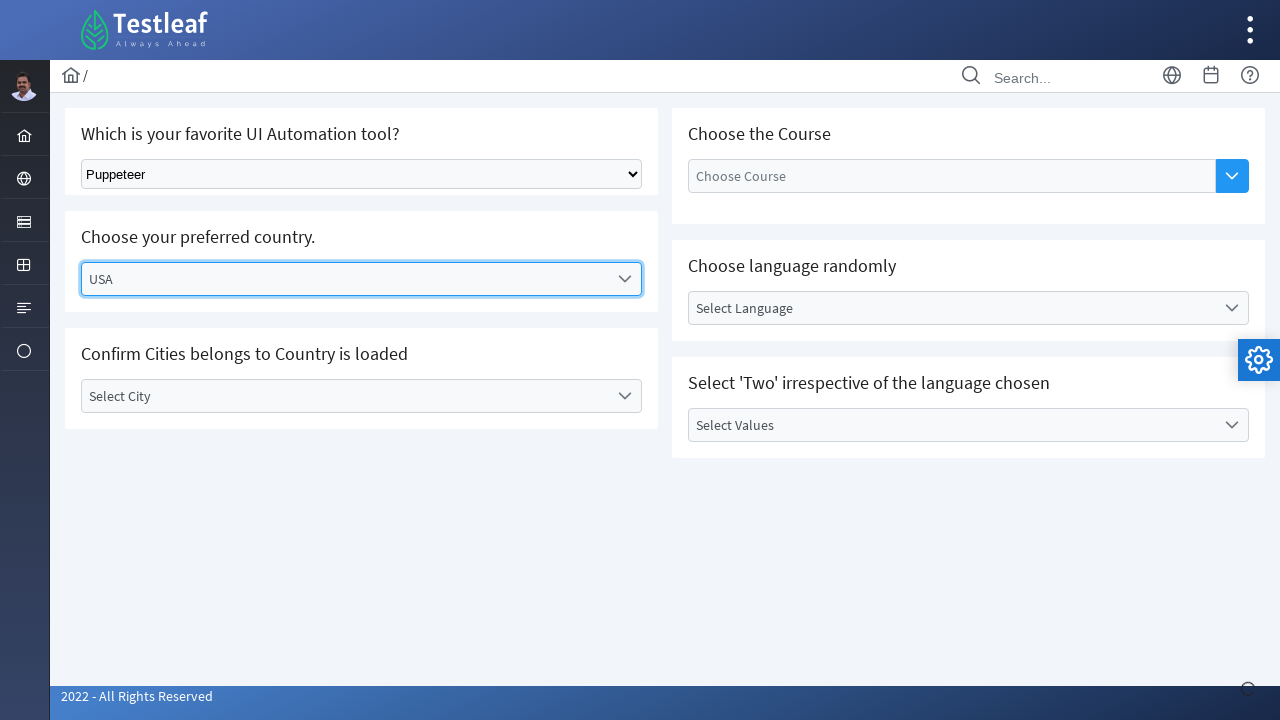

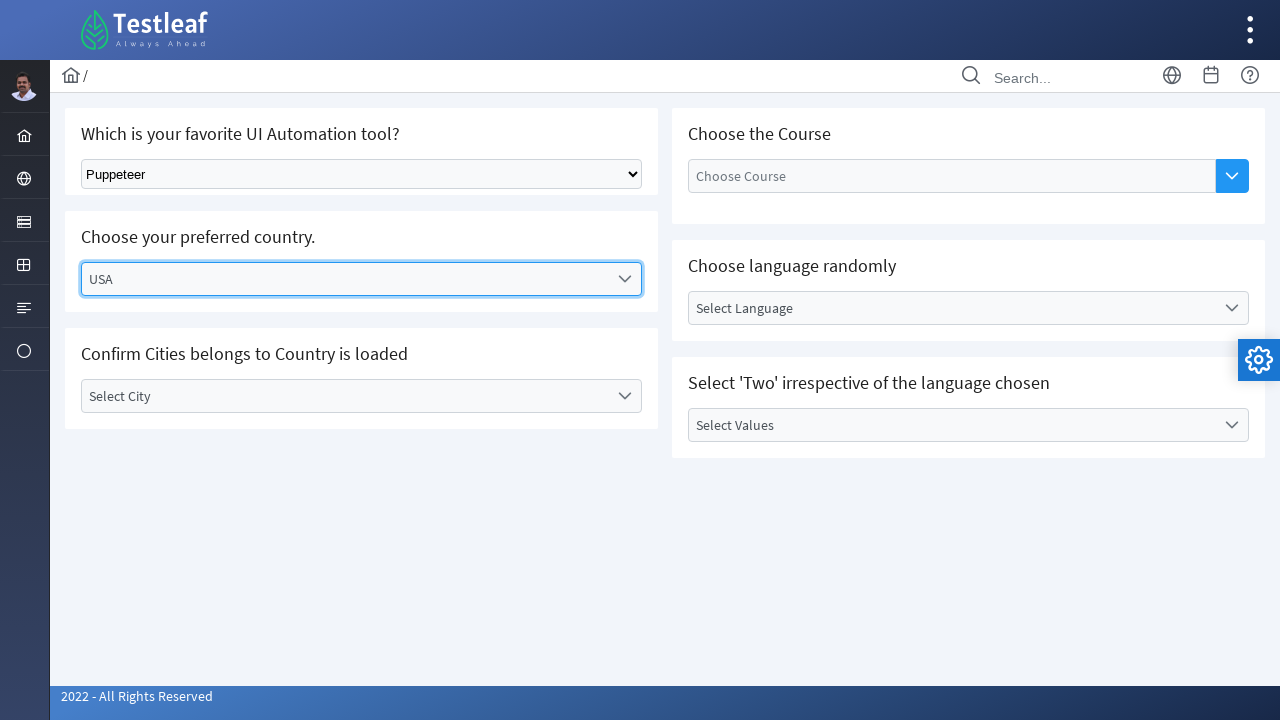